Navigates to the Kia automobile company homepage and waits for the page to load

Starting URL: http://www.kia.com

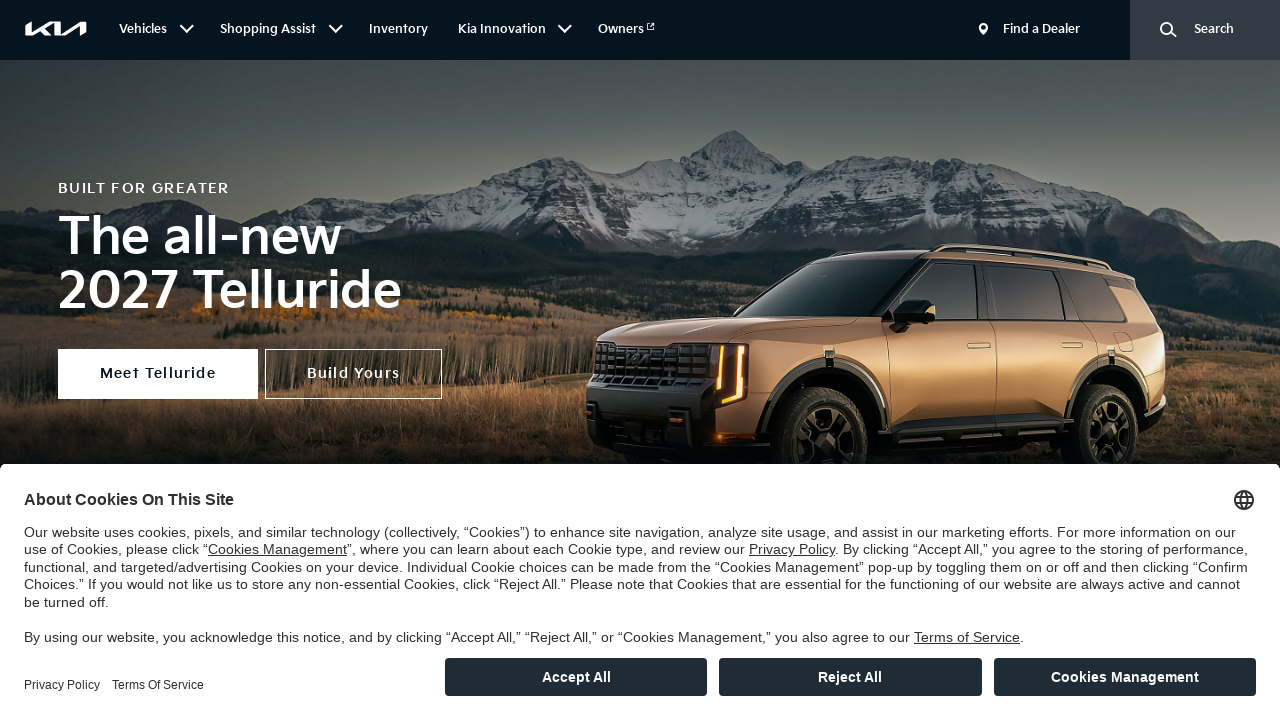

Navigated to Kia automobile company homepage
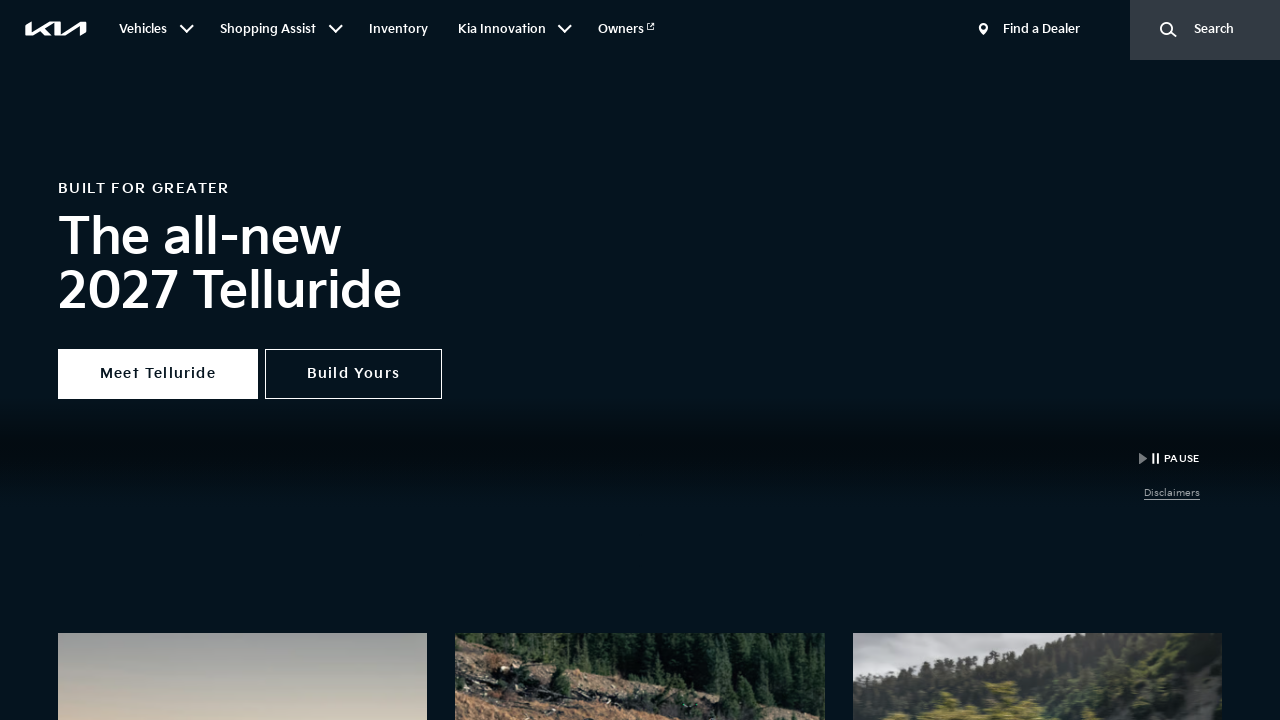

Page loaded - DOM content loaded
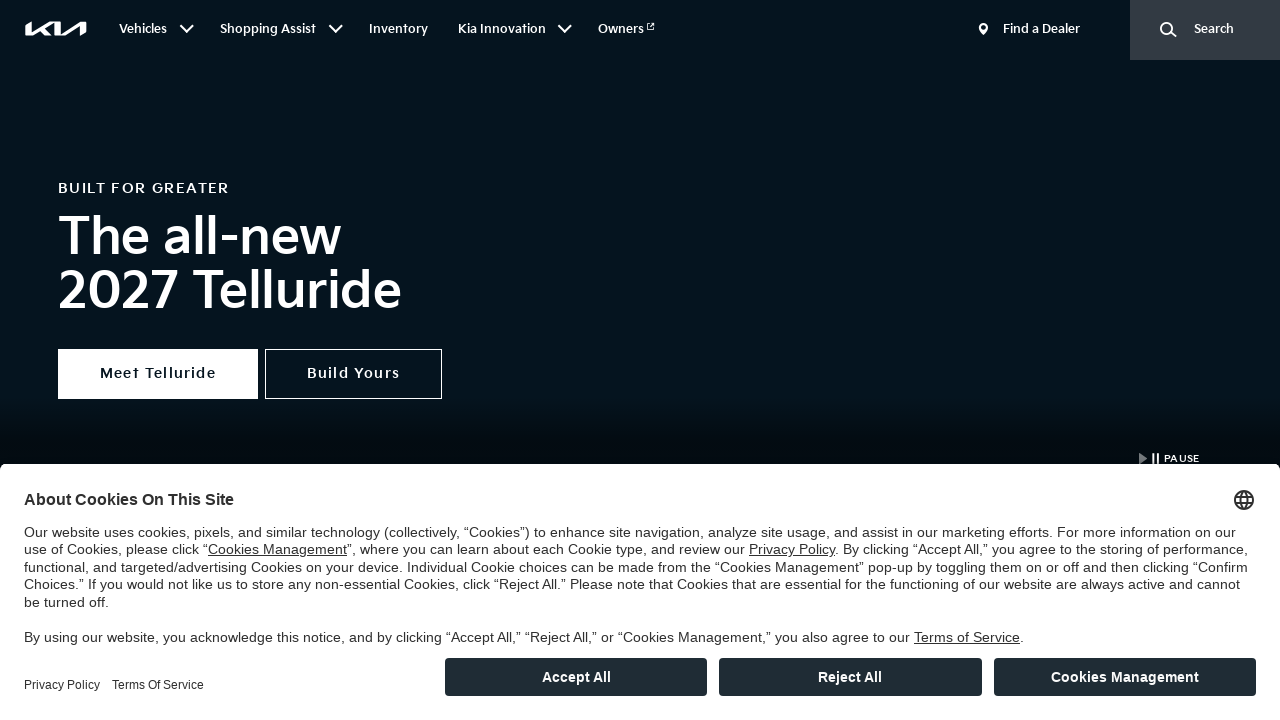

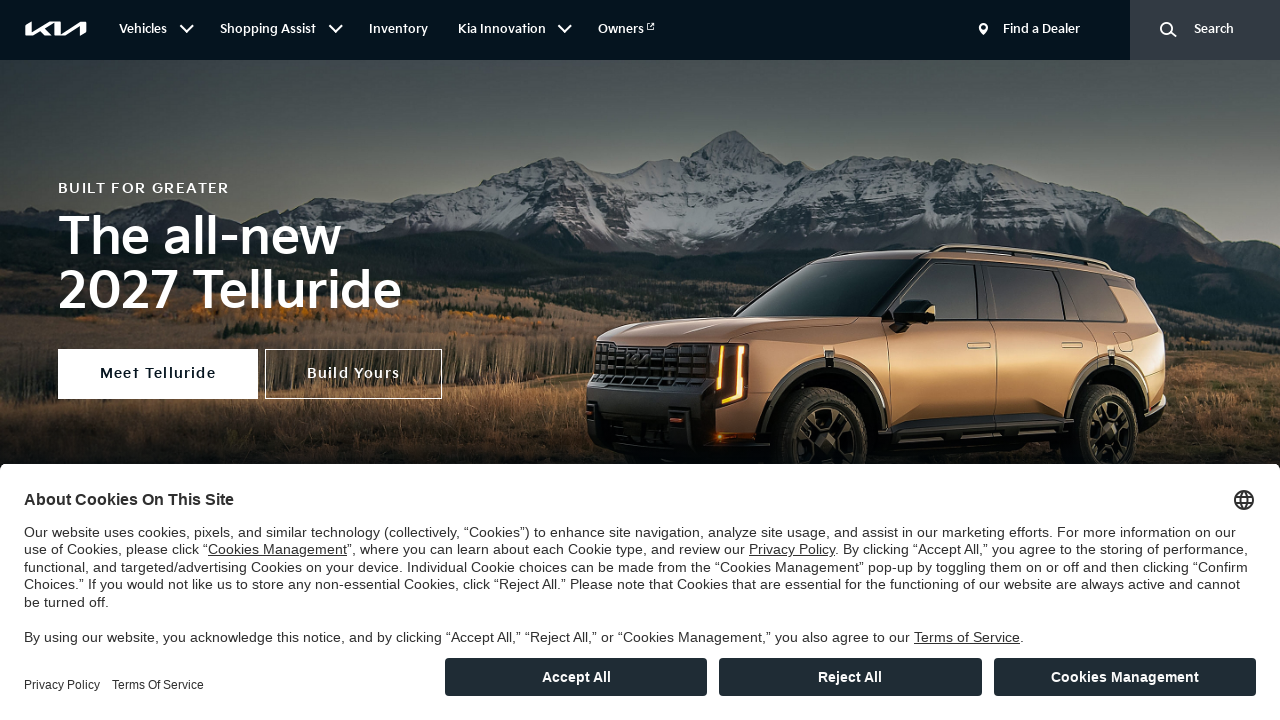